Tests the search functionality on python.org by entering "pycon" in the search field and submitting the search to verify results are found.

Starting URL: http://www.python.org

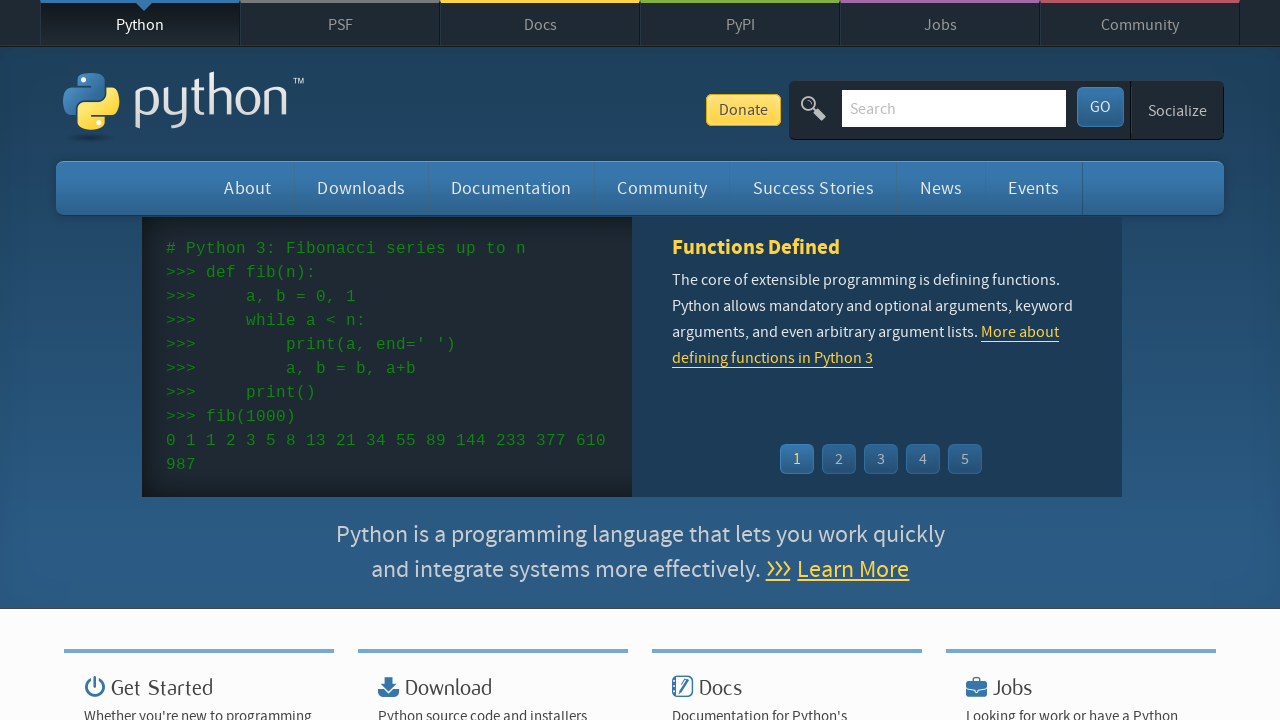

Verified page title contains 'Python'
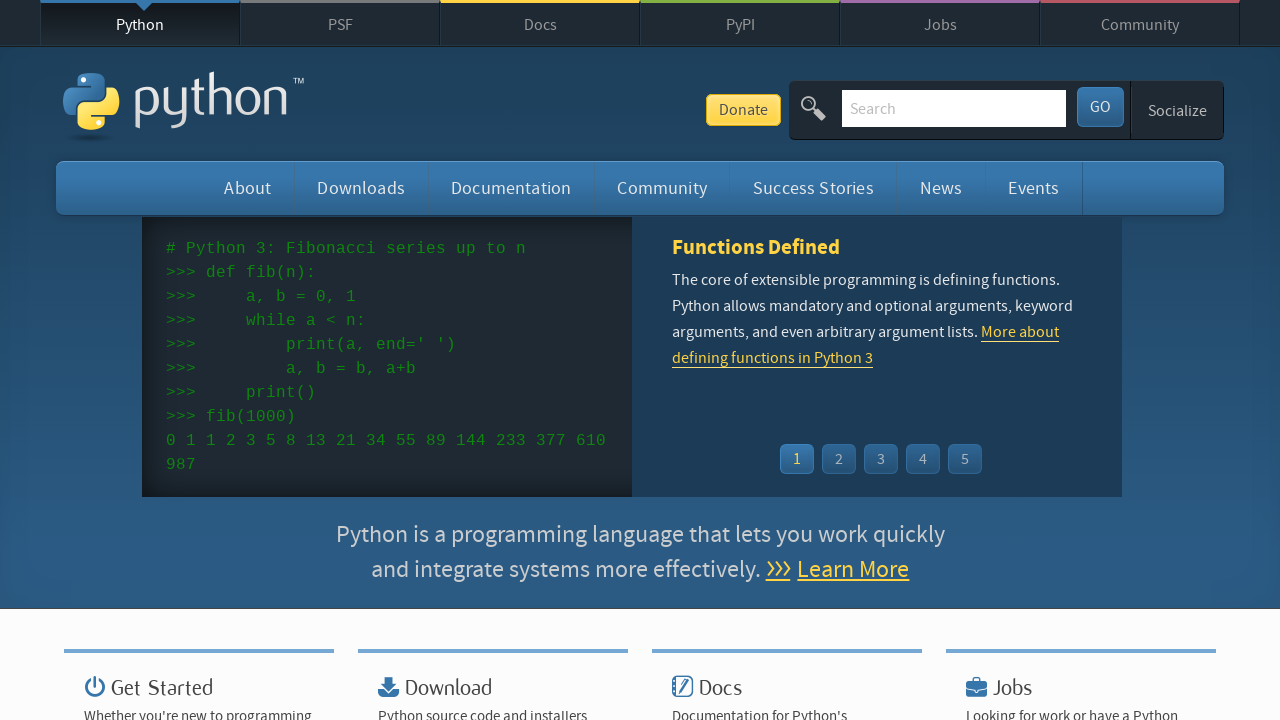

Cleared the search input field on input[name='q']
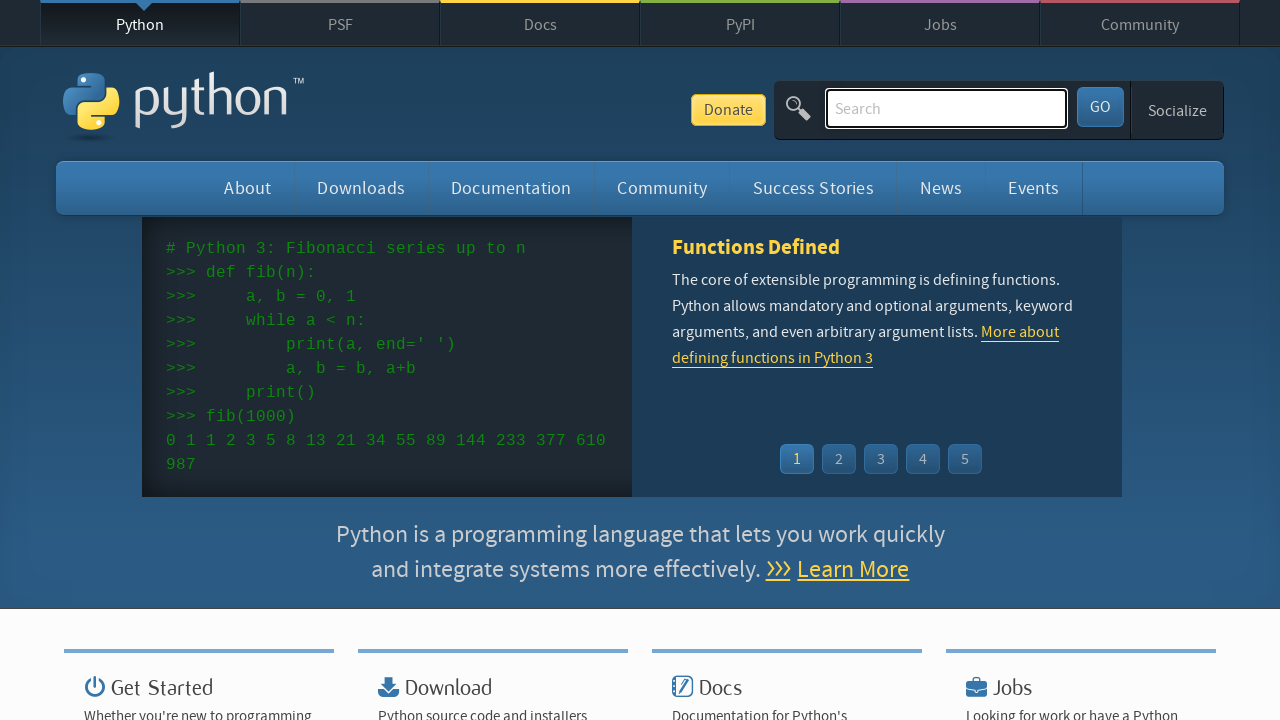

Entered 'pycon' in the search field on input[name='q']
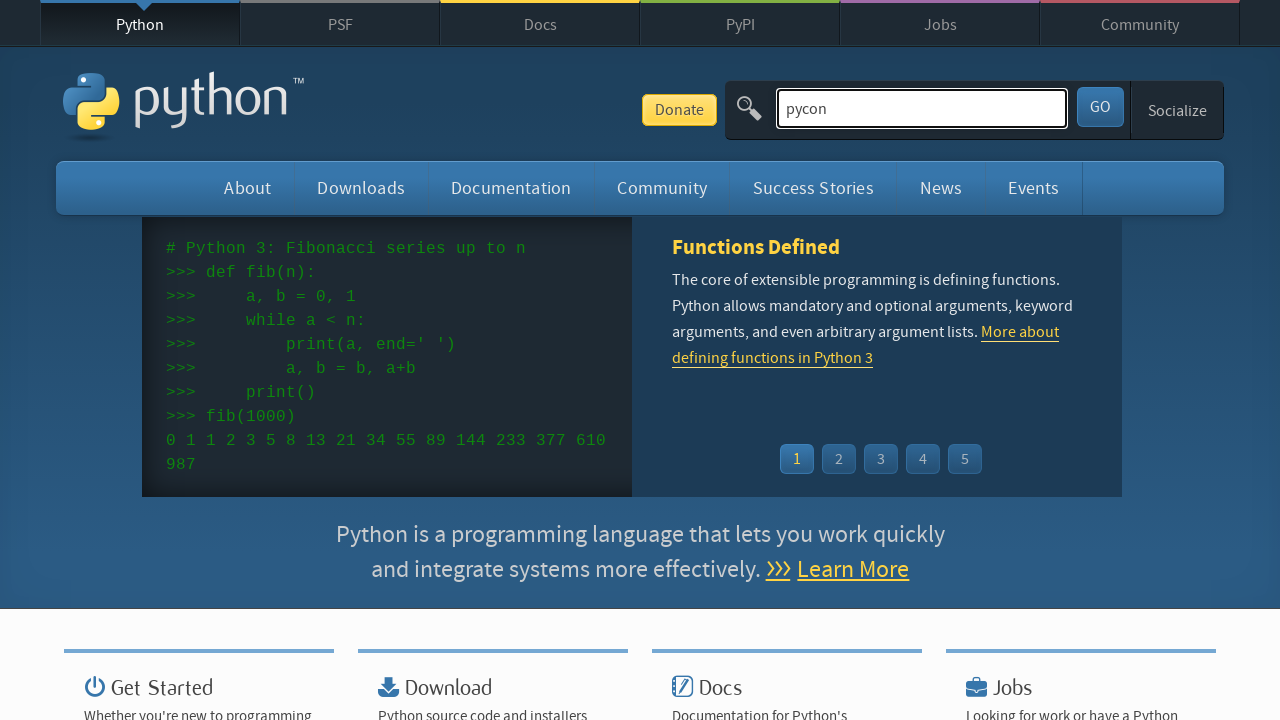

Pressed Enter to submit the search on input[name='q']
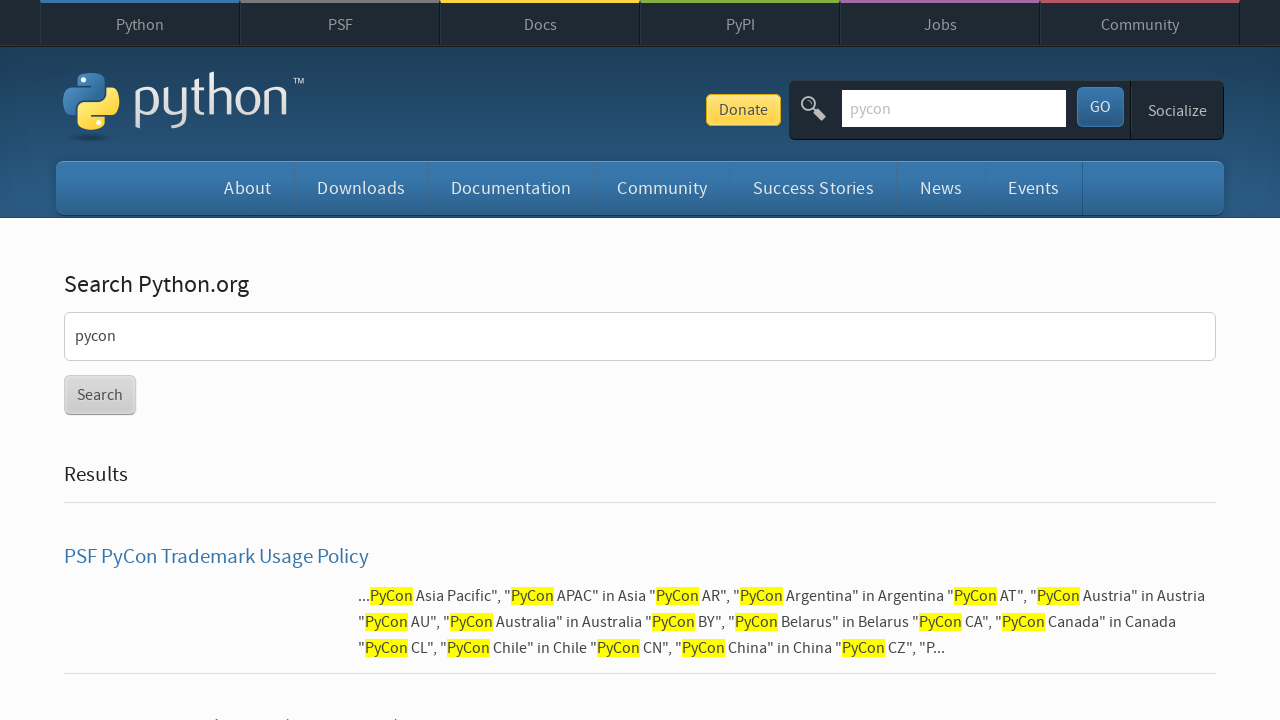

Waited for search results page to load
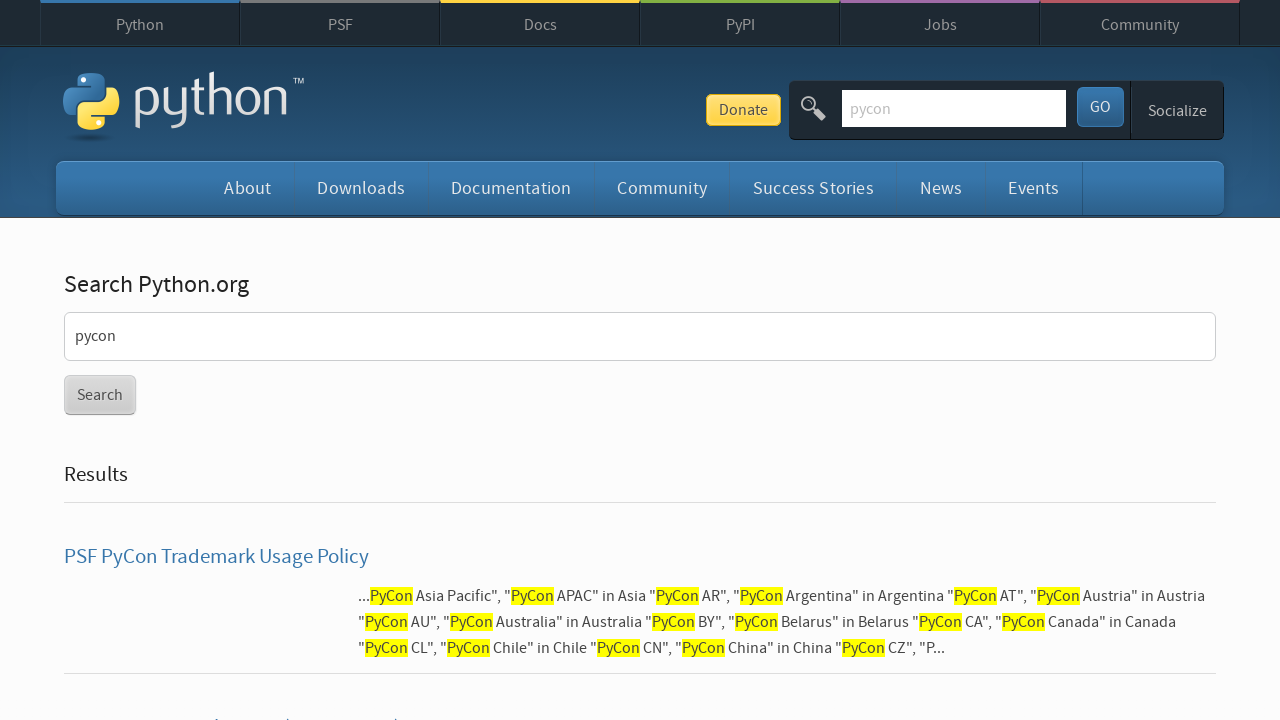

Verified search results were found for 'pycon'
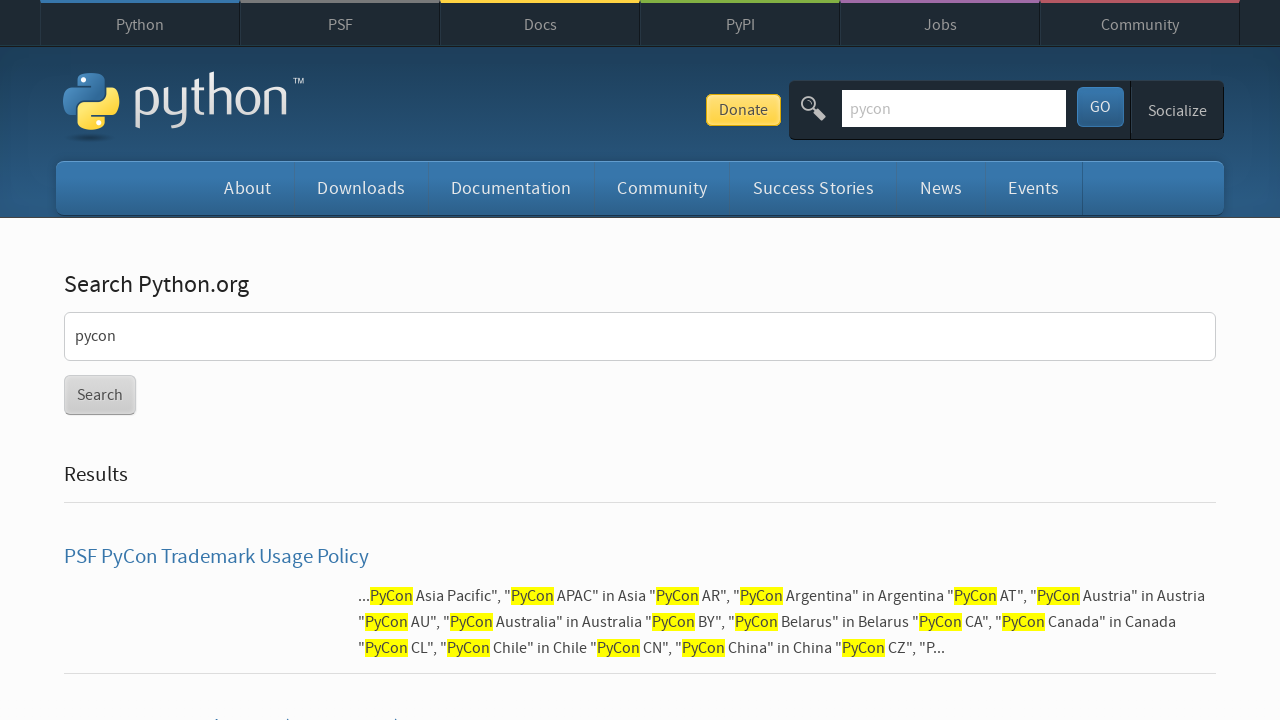

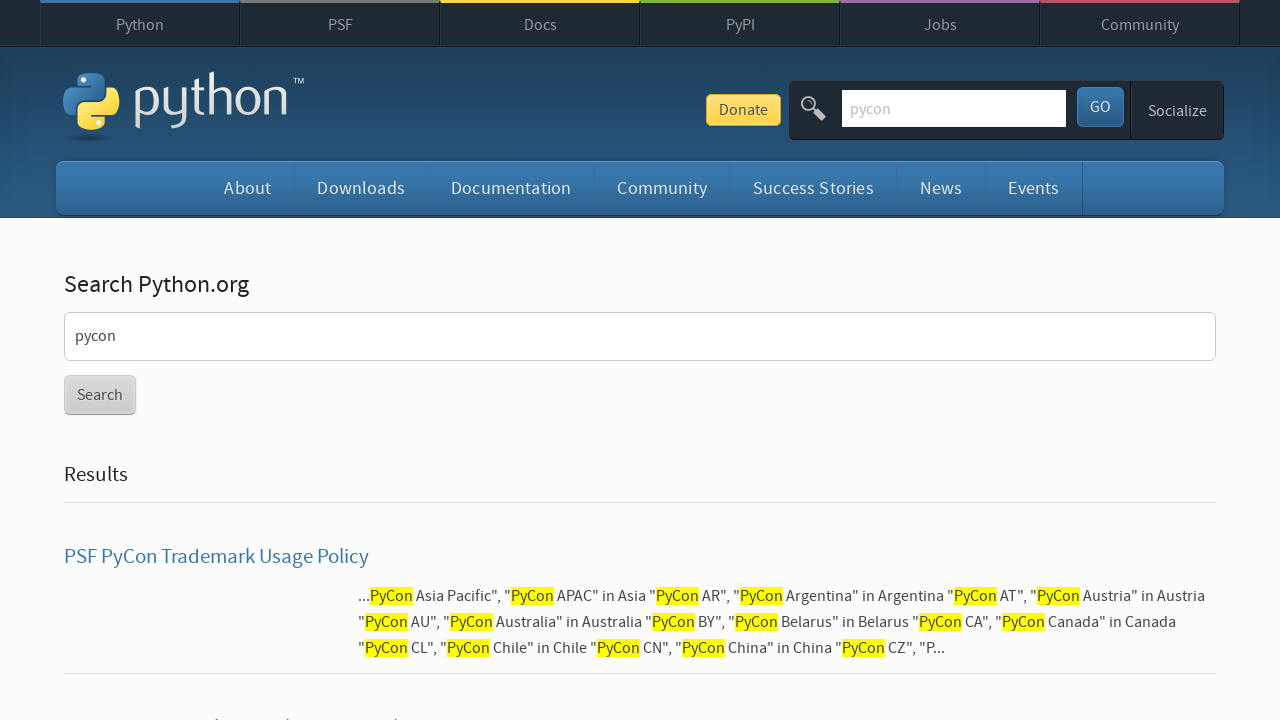